Tests a practice form by checking a checkbox, selecting radio button and dropdown options, filling name and password fields, submitting the form, then navigating to the shop page and adding an iPhone X to cart.

Starting URL: https://rahulshettyacademy.com/angularpractice/

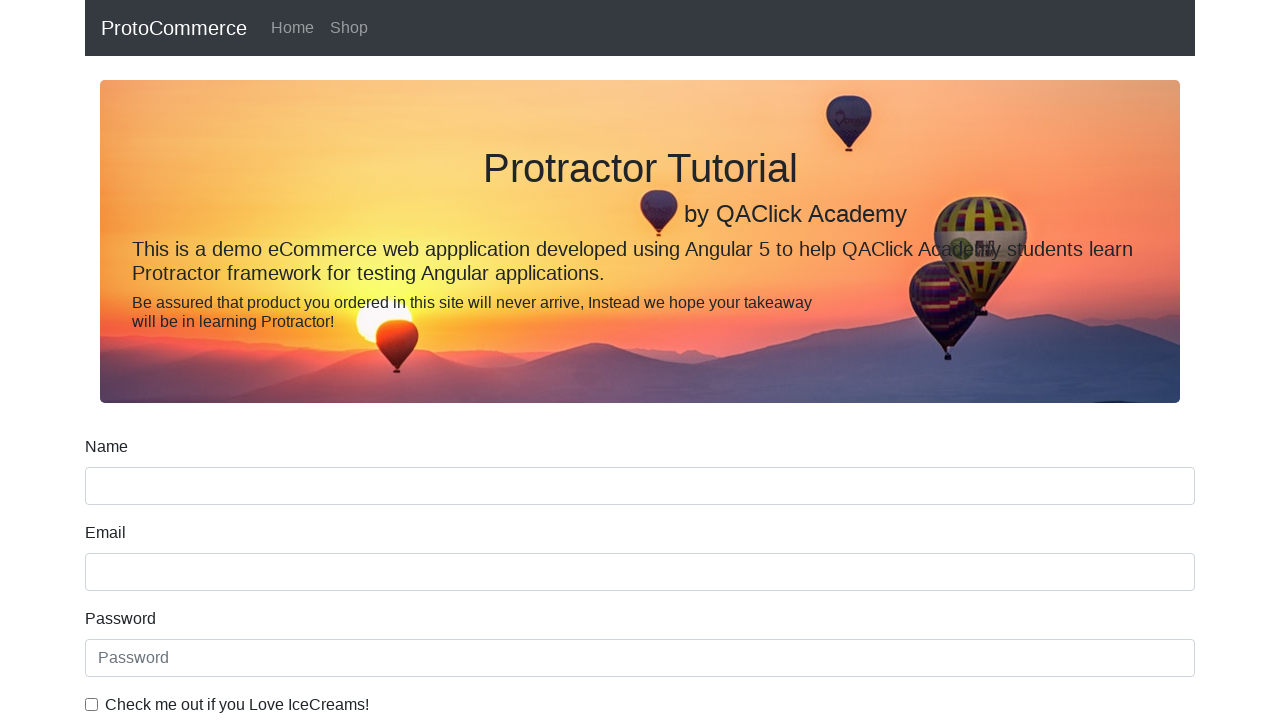

Clicked ice cream checkbox at (92, 704) on internal:label="Check me out if you Love IceCreams!"i
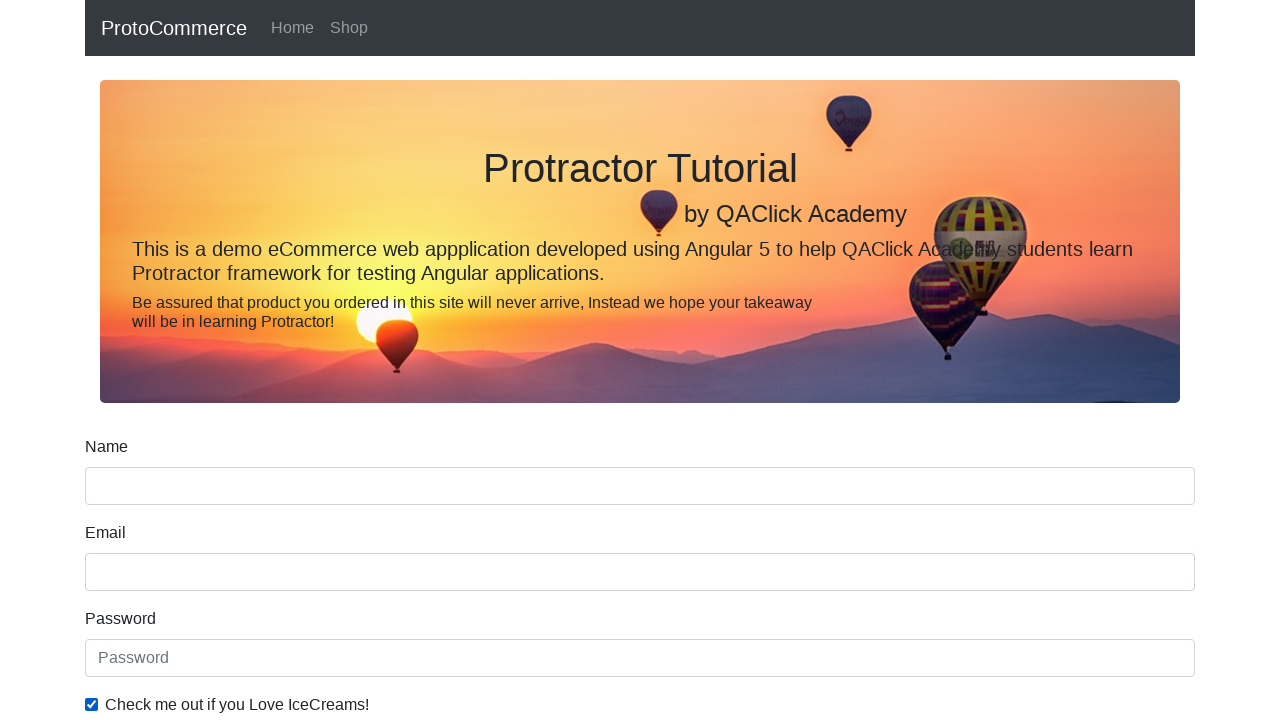

Selected 'Employed' radio button at (326, 360) on internal:label="Employed"i
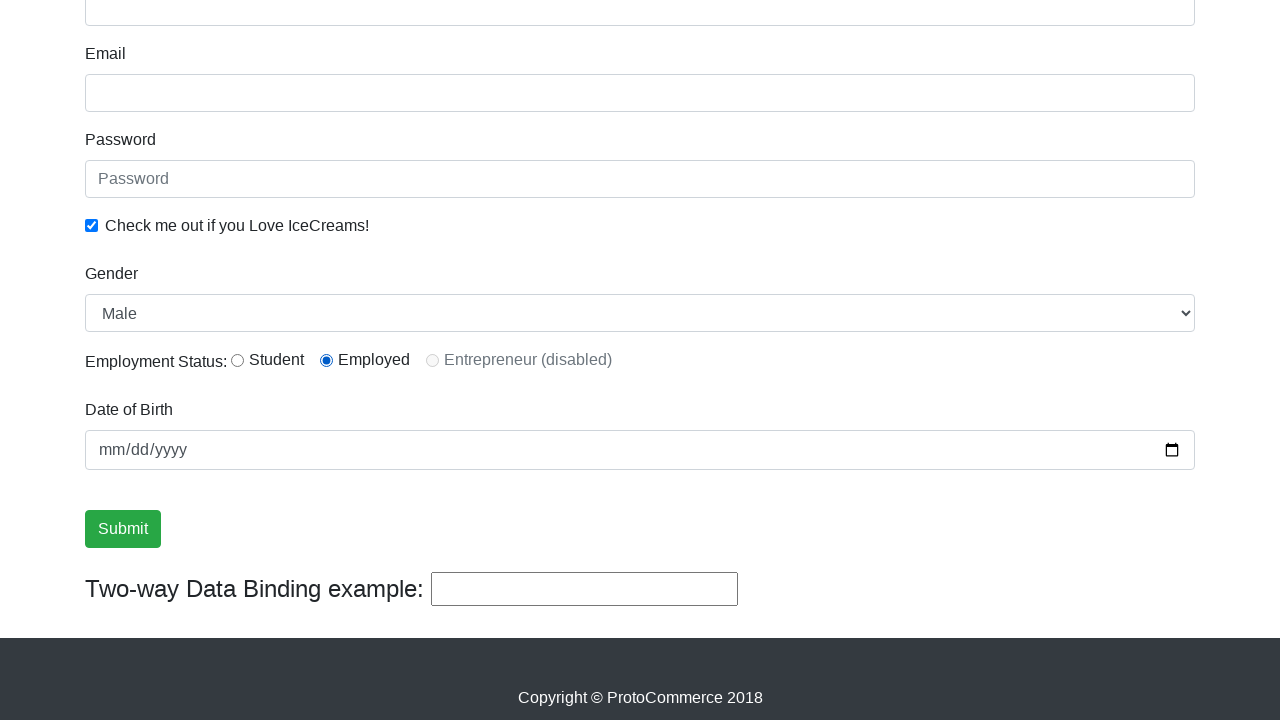

Selected 'Male' from Gender dropdown on internal:label="Gender"i
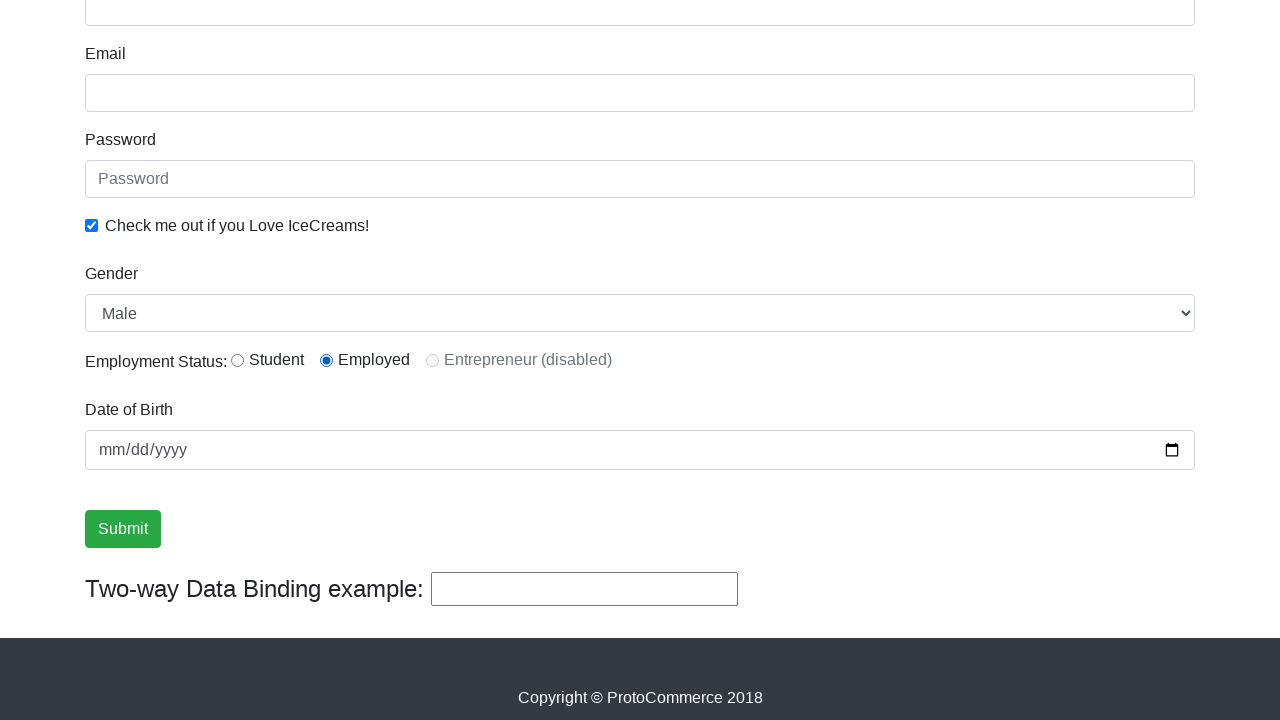

Filled name field with 'Rahul' on form input[name="name"]
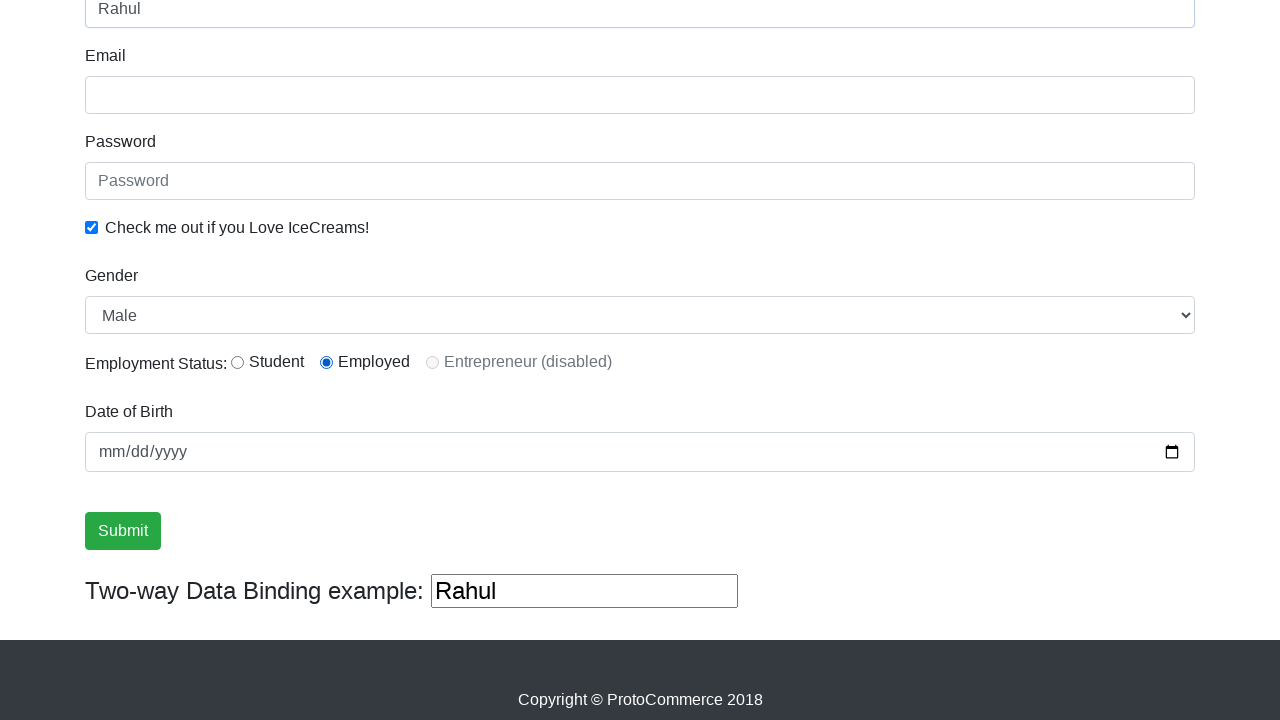

Filled password field with 'password' on internal:attr=[placeholder="Password"i]
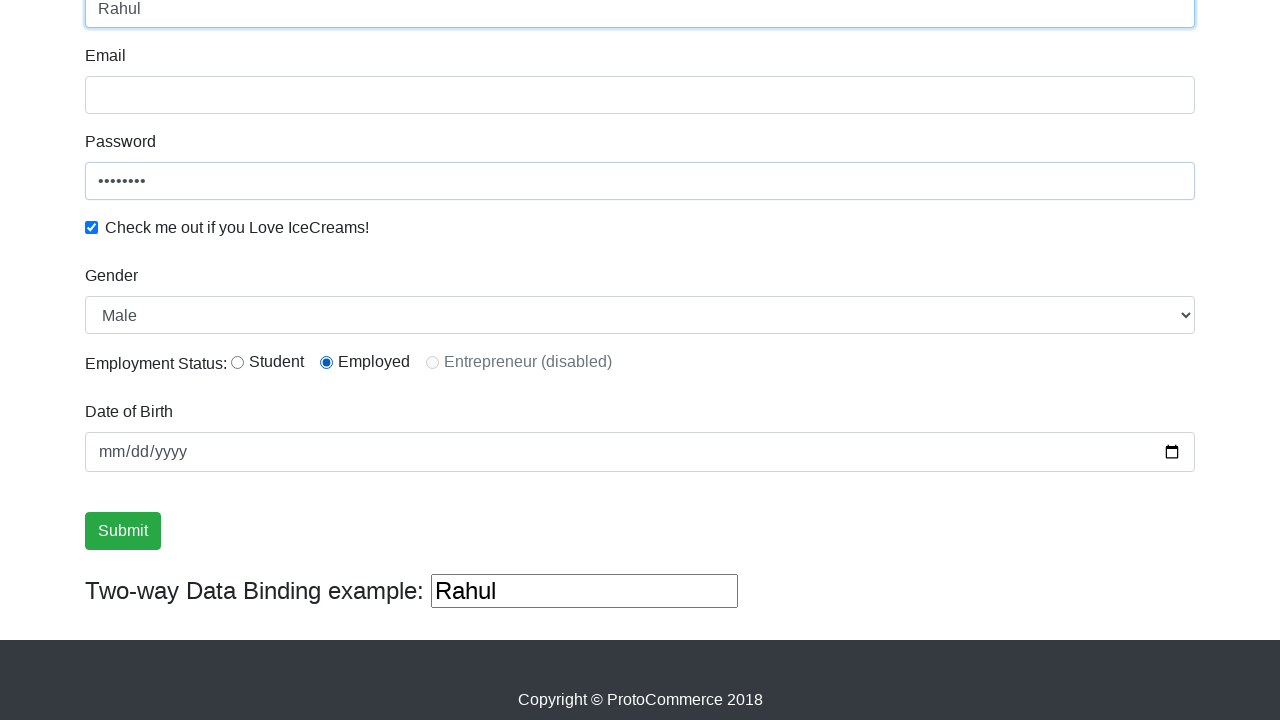

Clicked Submit button to submit the form at (123, 531) on internal:role=button[name="Submit"i]
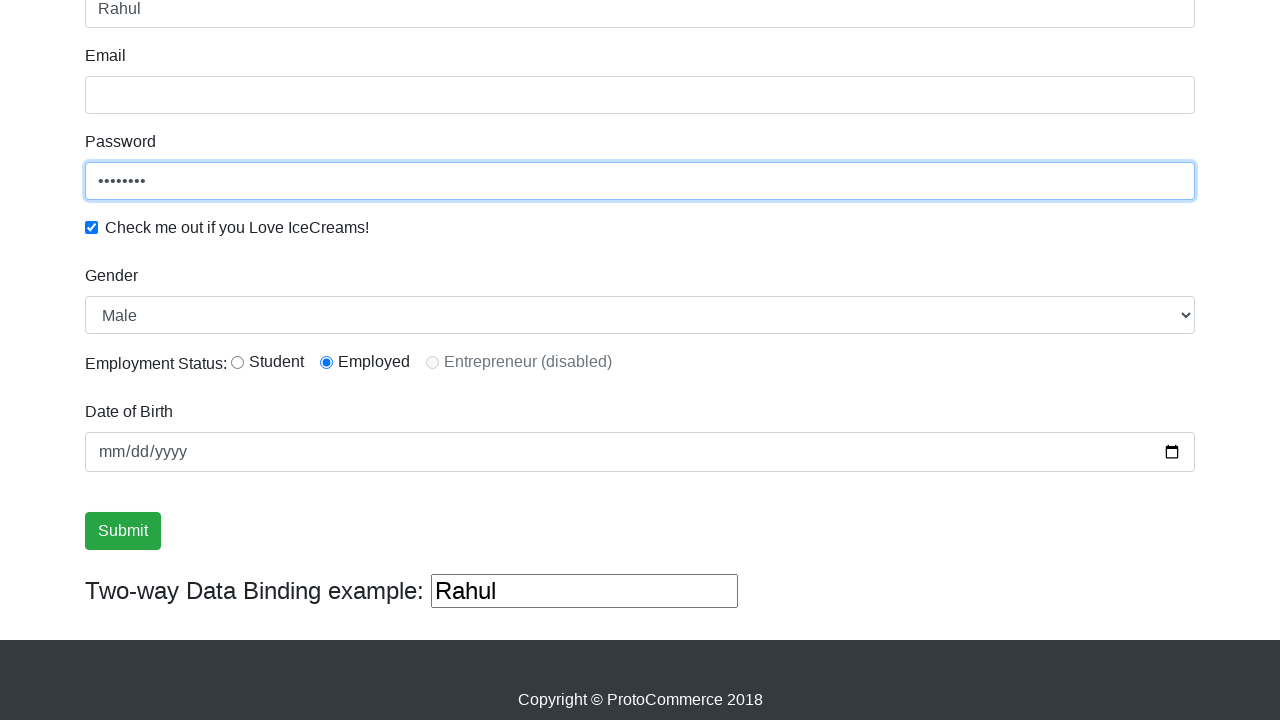

Verified success message is visible after form submission
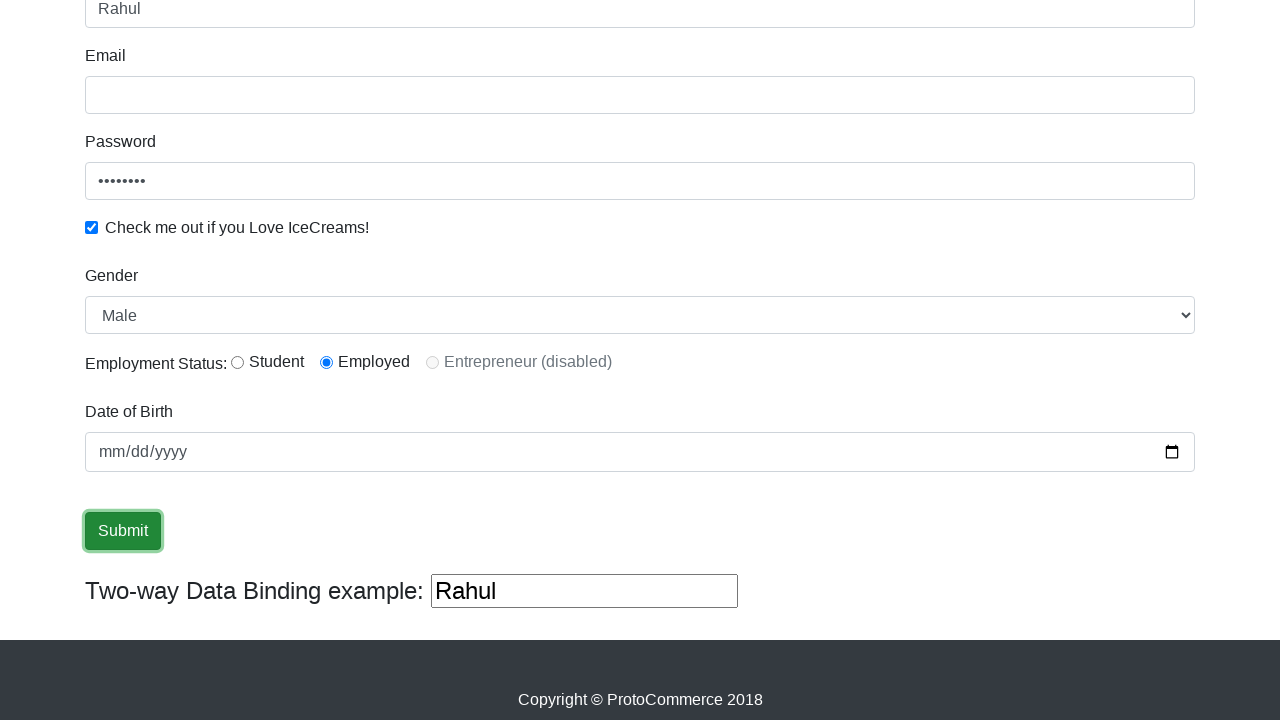

Clicked Shop link to navigate to shop page at (349, 28) on internal:role=link[name="Shop"i]
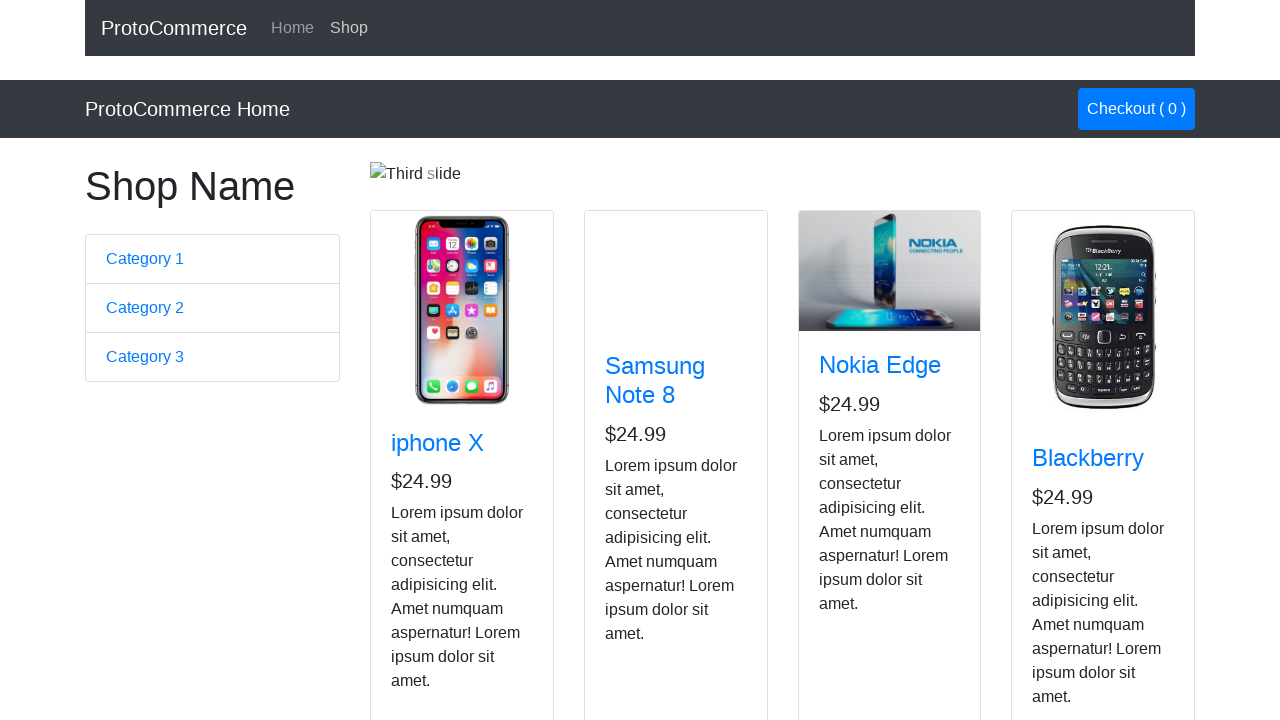

Added iPhone X to cart at (427, 528) on app-card >> internal:has-text="iphone X"i >> internal:role=button[name="Add"i]
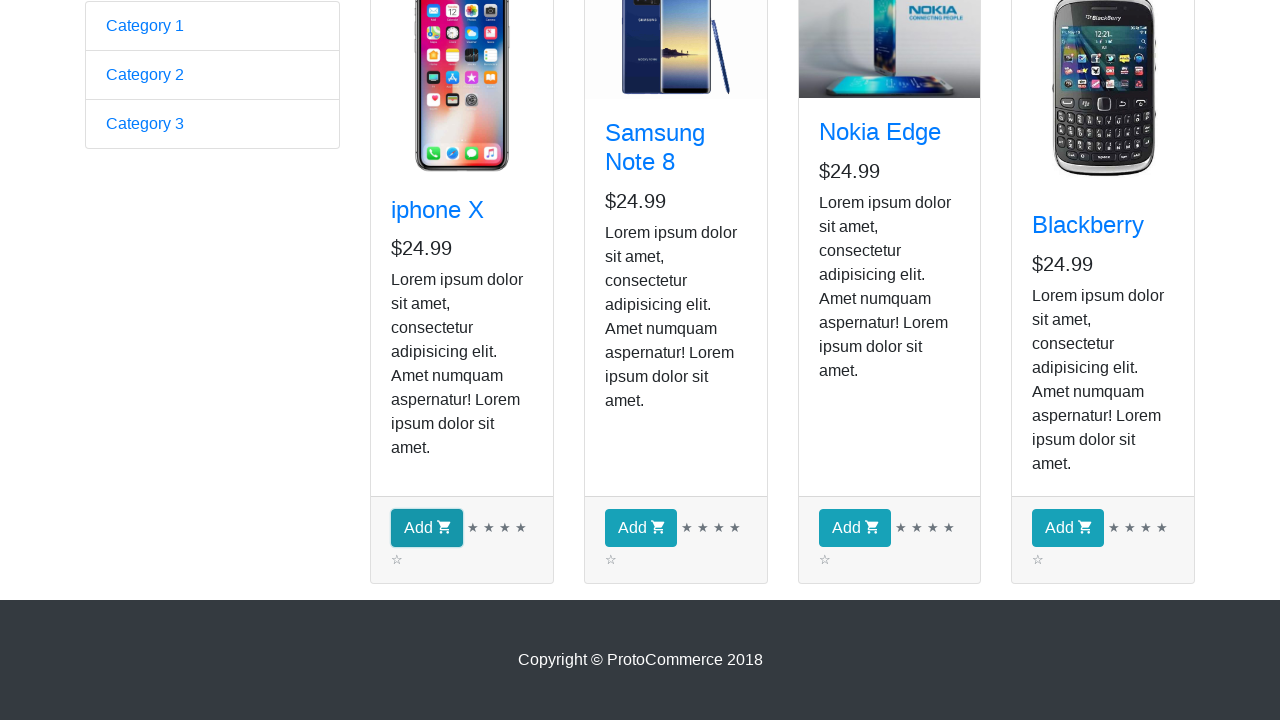

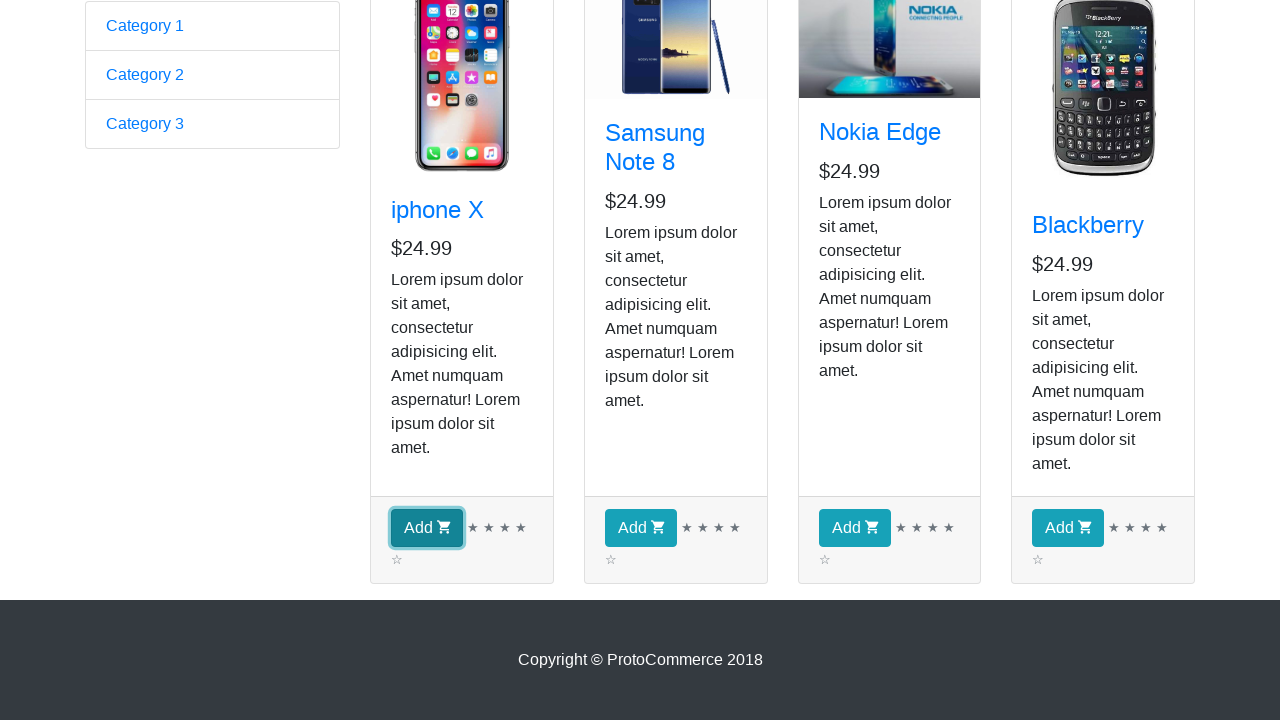